Creates a code snippet image on carbon.now.sh by entering code into the editor, selecting all existing content, replacing it with new code, and exporting the result as a PNG image.

Starting URL: https://carbon.now.sh

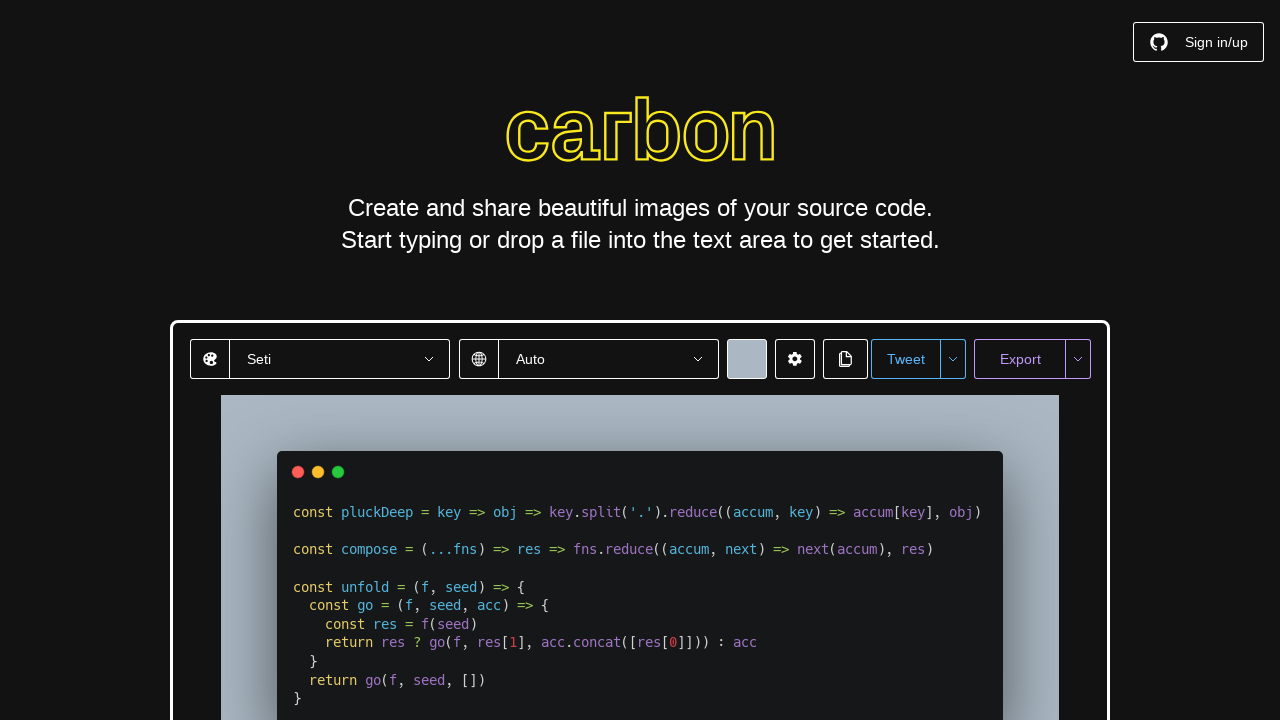

Clicked on the code editor area at (637, 605) on .CodeMirror-code
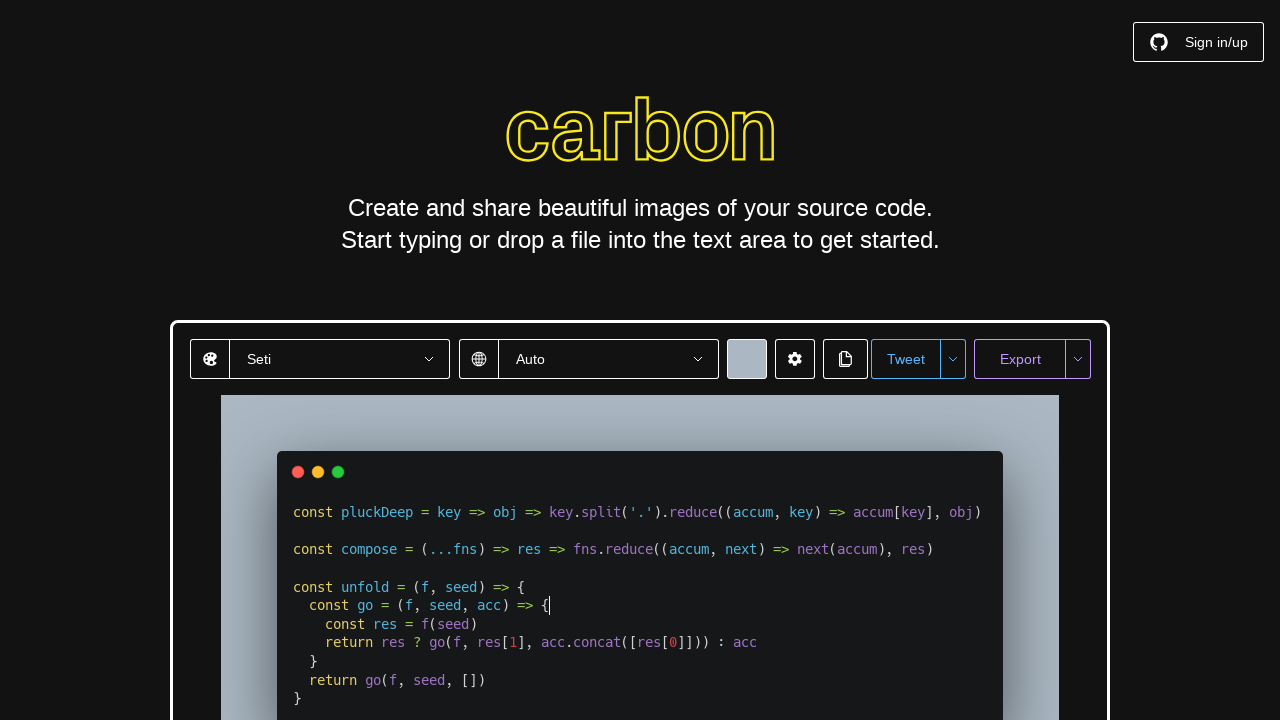

Pressed Control key down
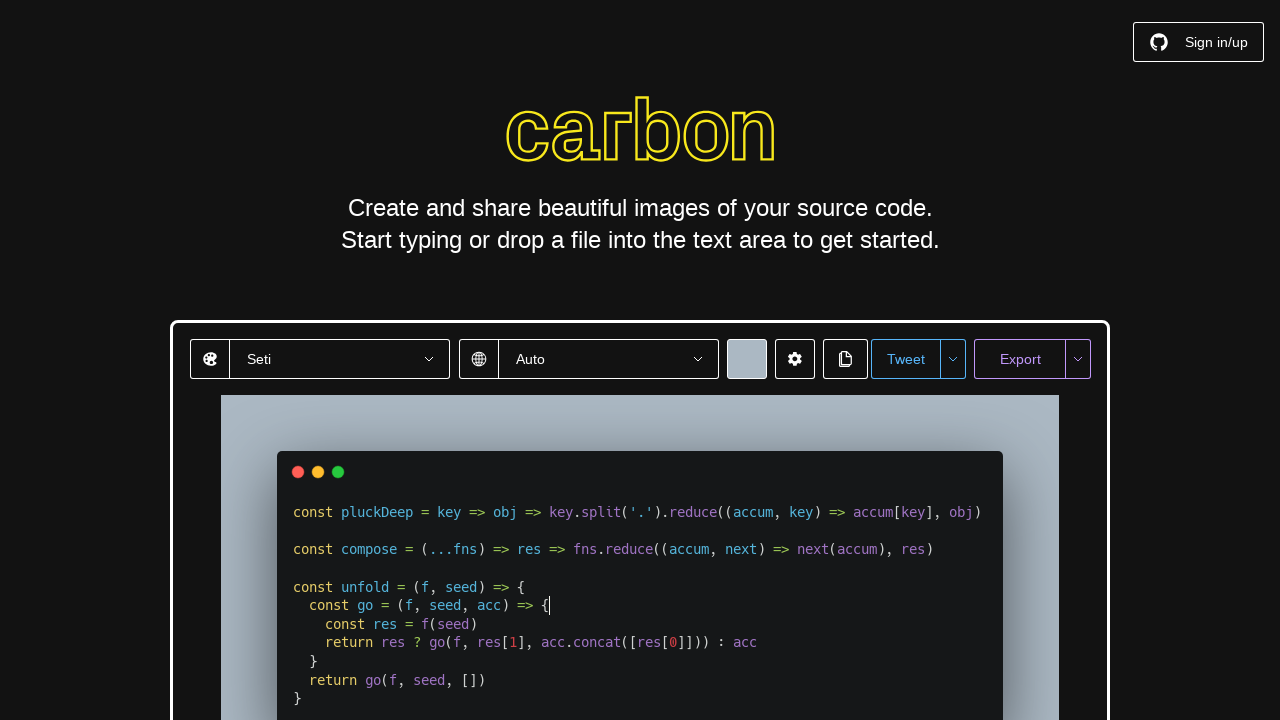

Pressed A key to select all code
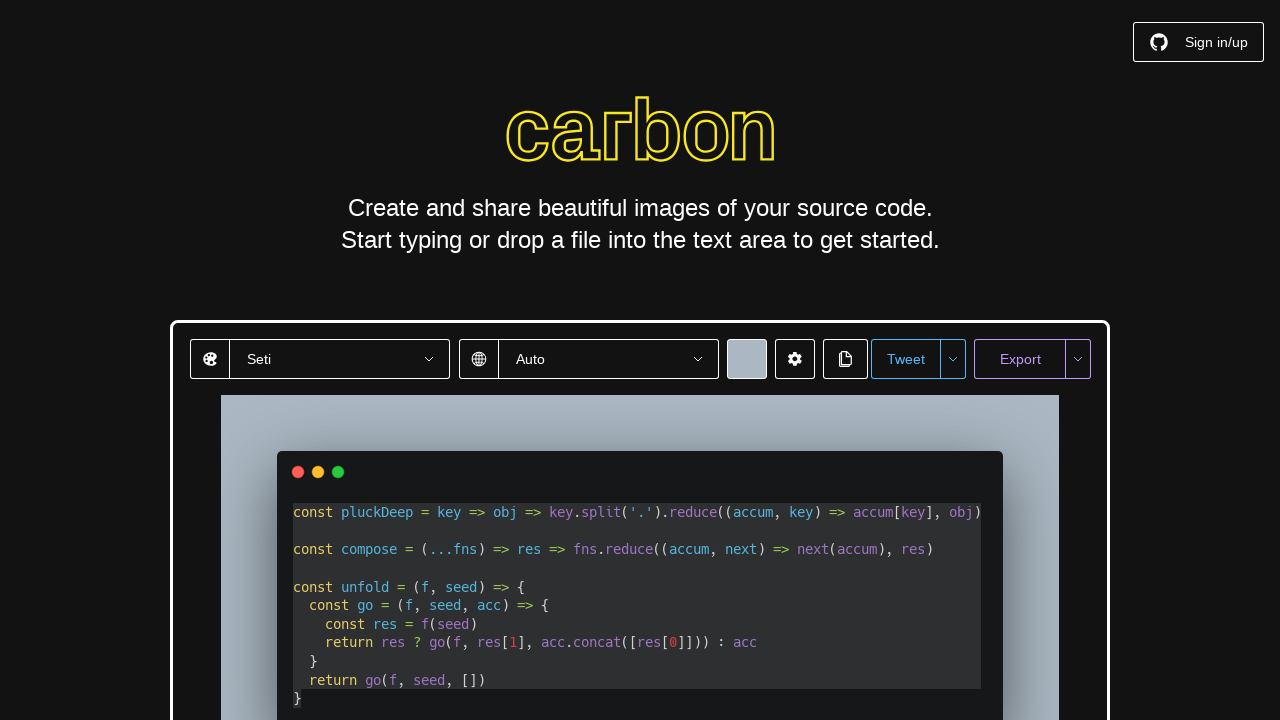

Released Control key
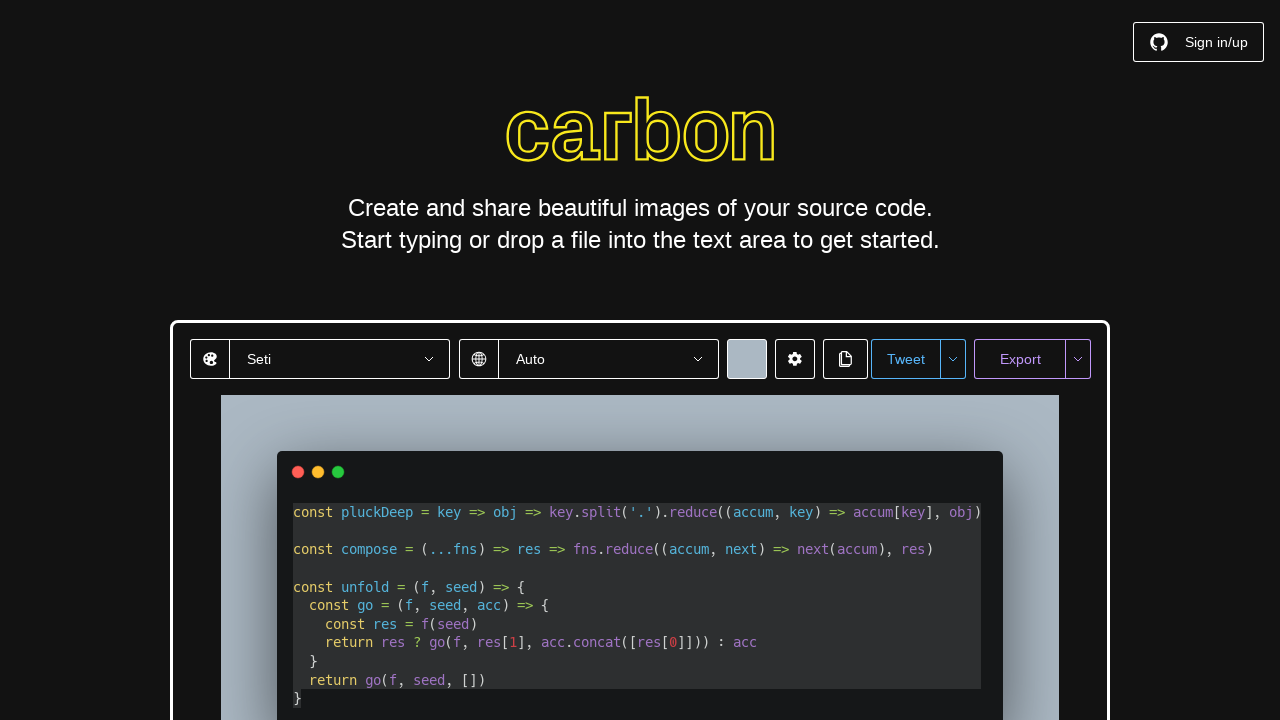

Deleted selected code with Backspace
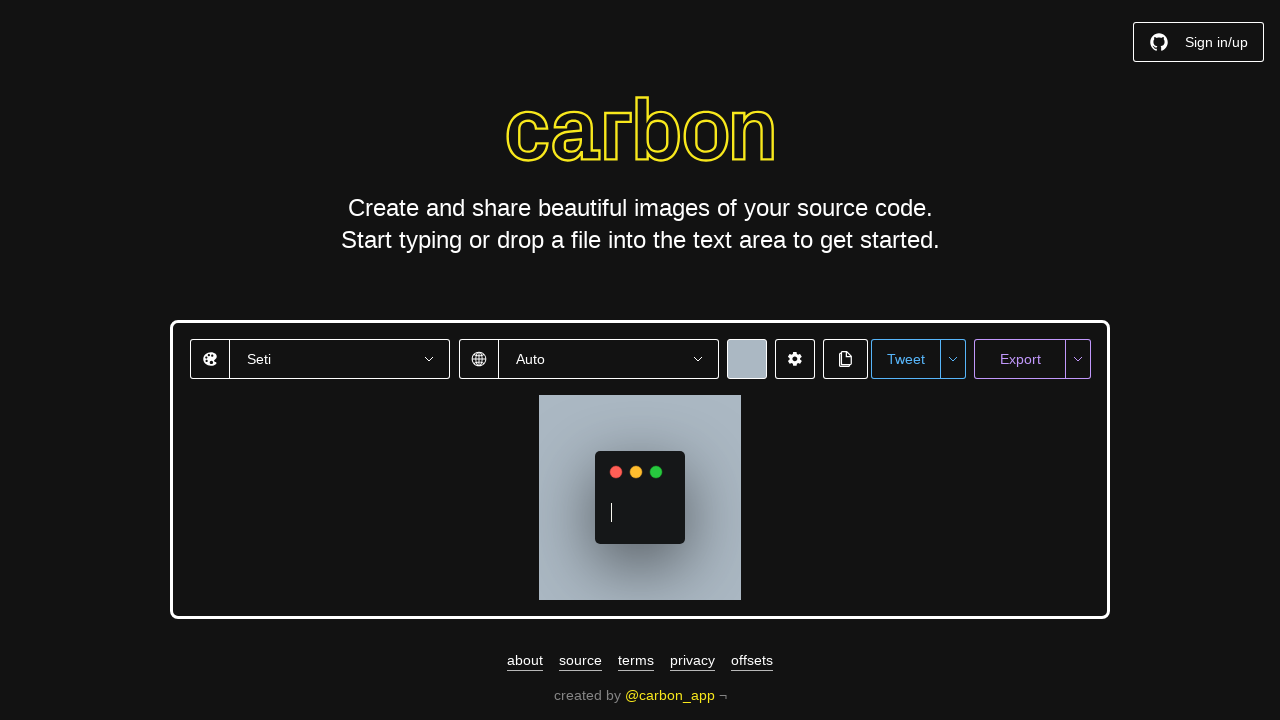

Typed new Python code into editor
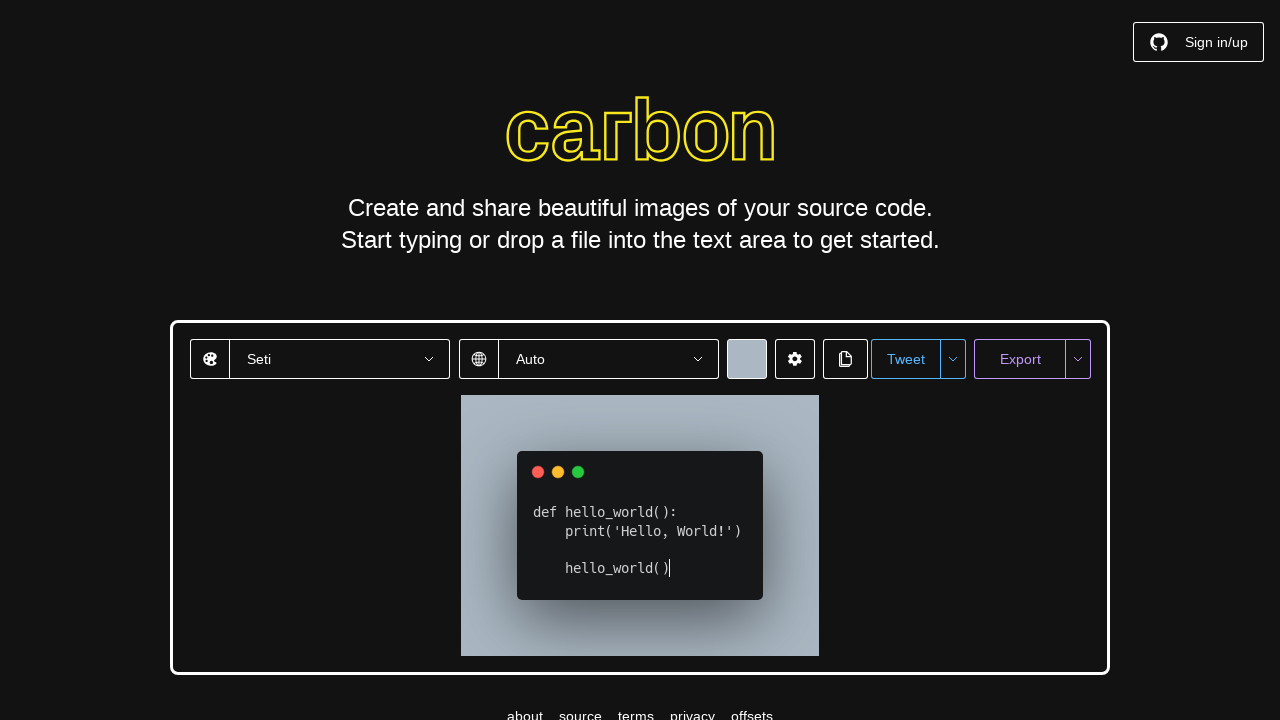

Clicked Quick export button at (1020, 359) on text=Quick export
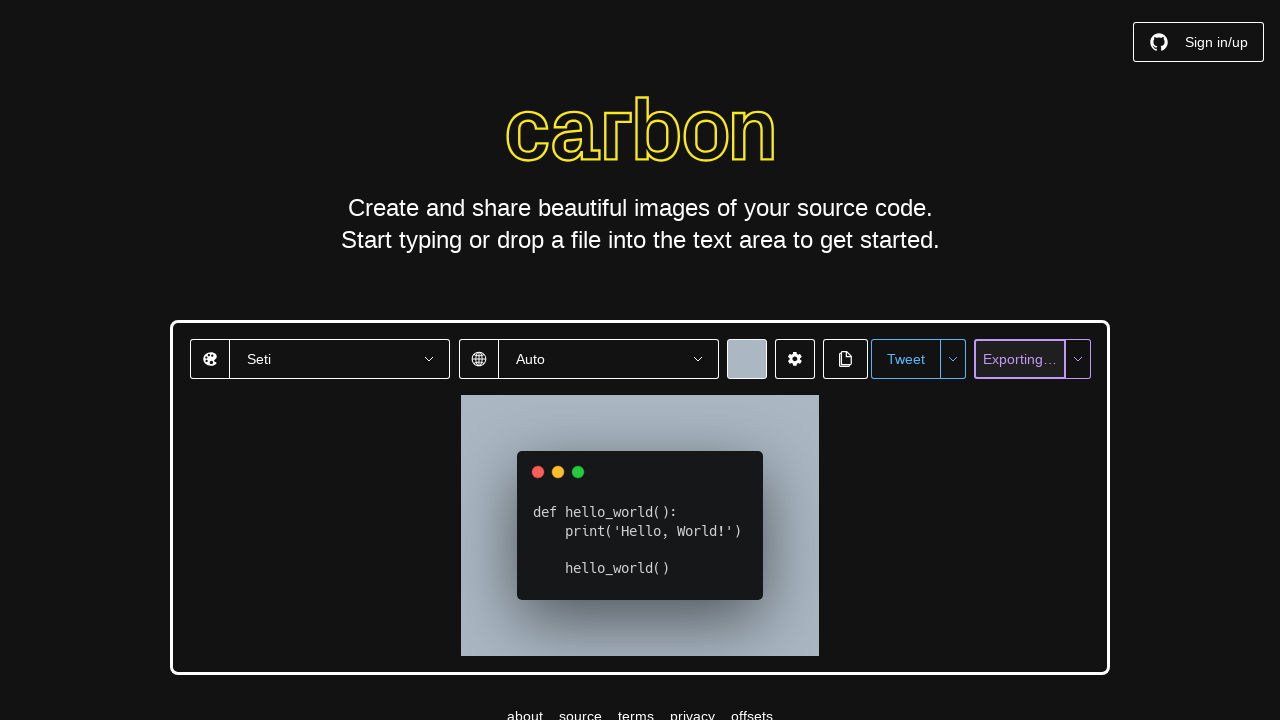

Pressed Enter to confirm PNG export download
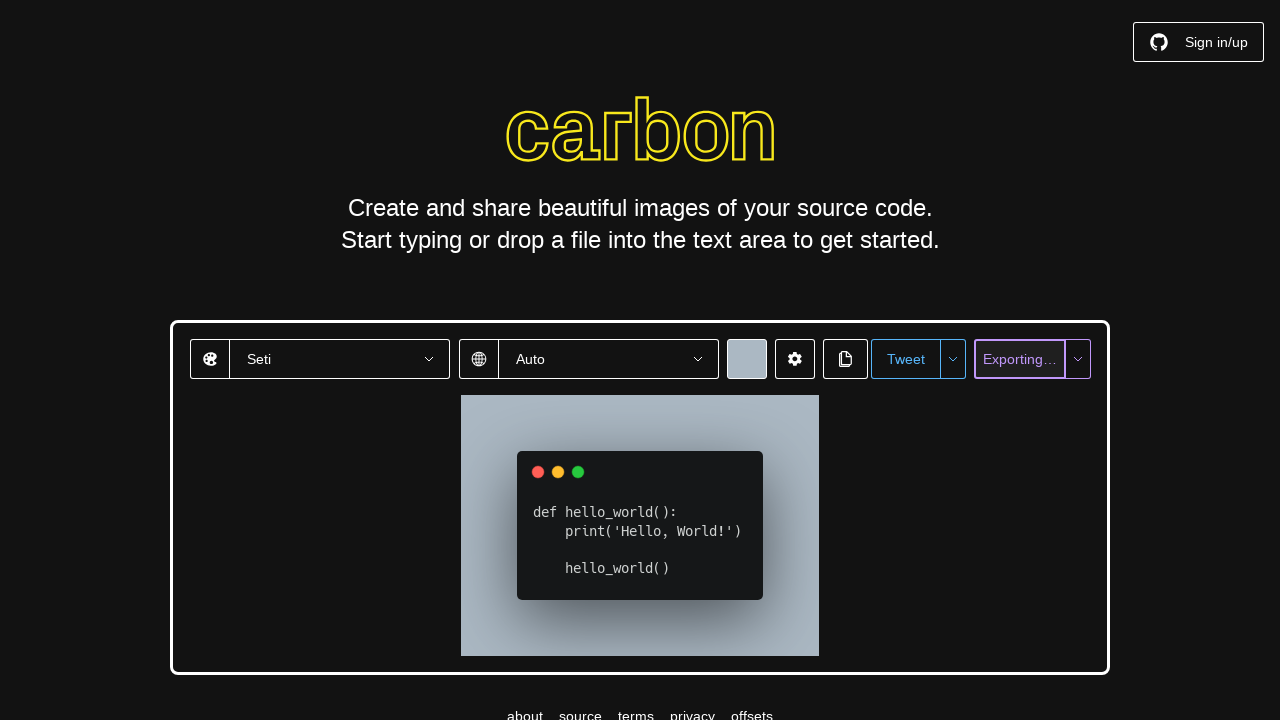

Download completed successfully
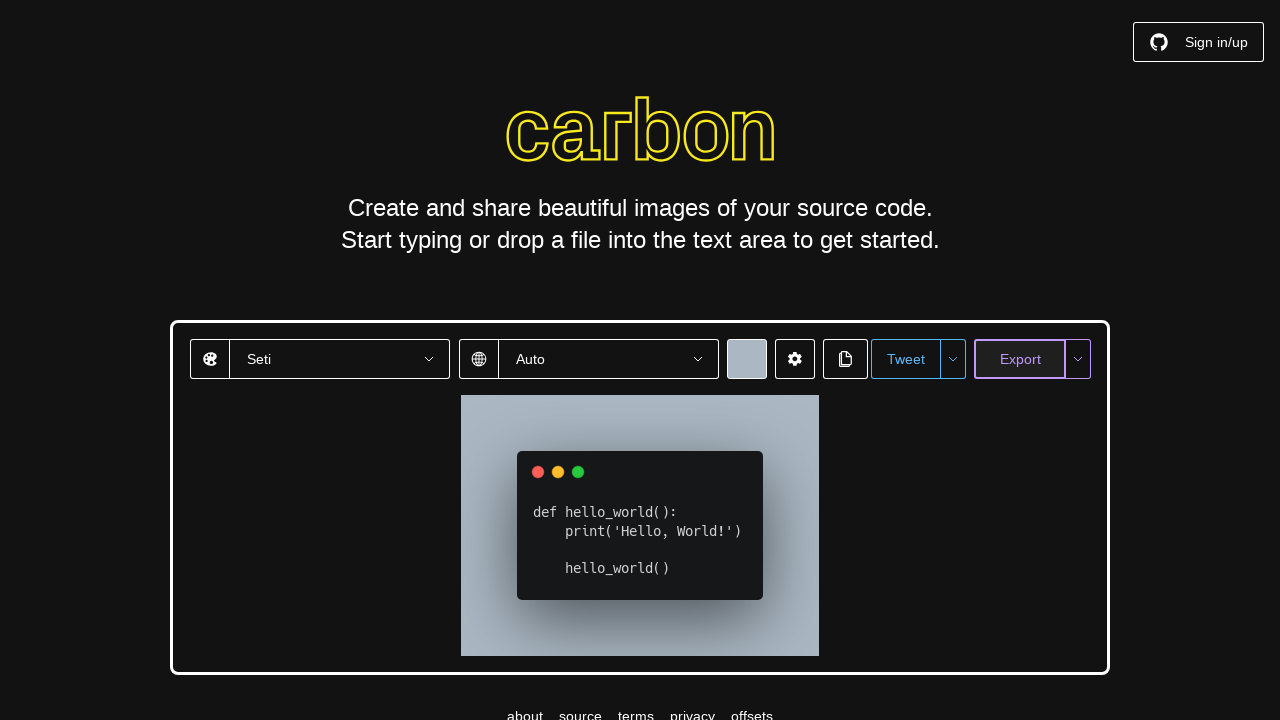

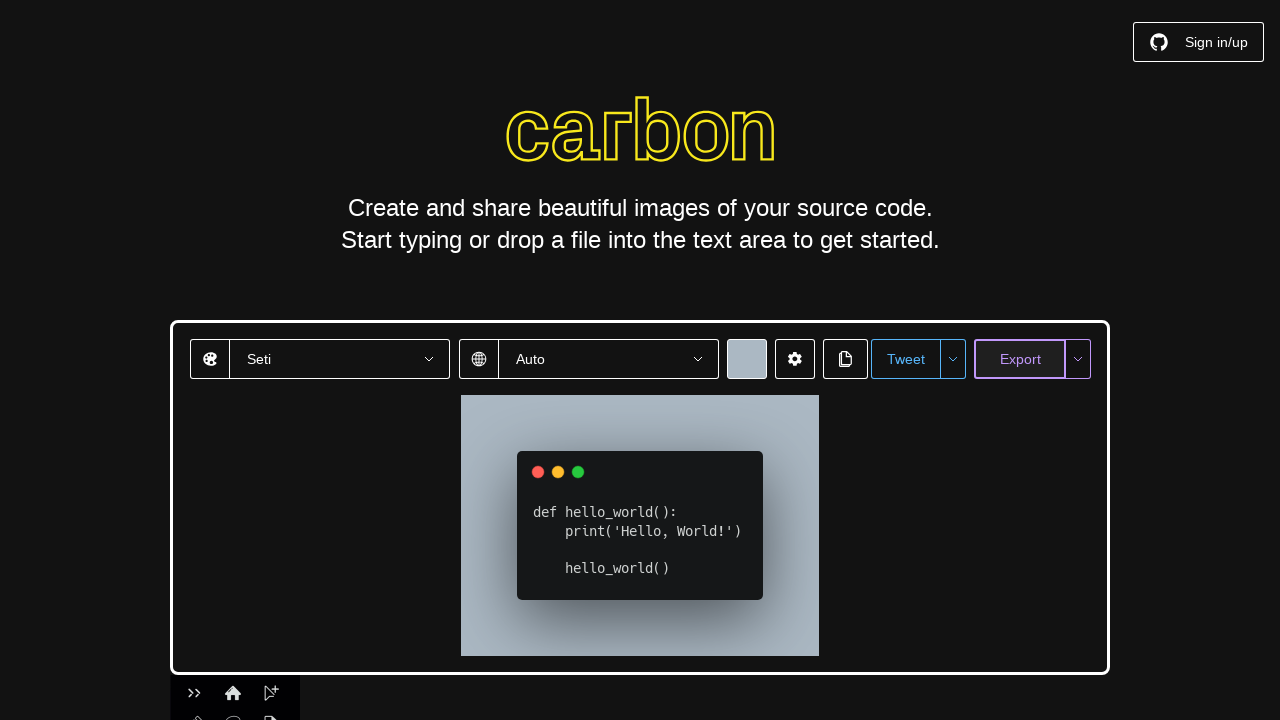